Tests form submission by filling a text field, selecting a dropdown option, and clicking the submit button

Starting URL: https://www.selenium.dev/selenium/web/web-form.html

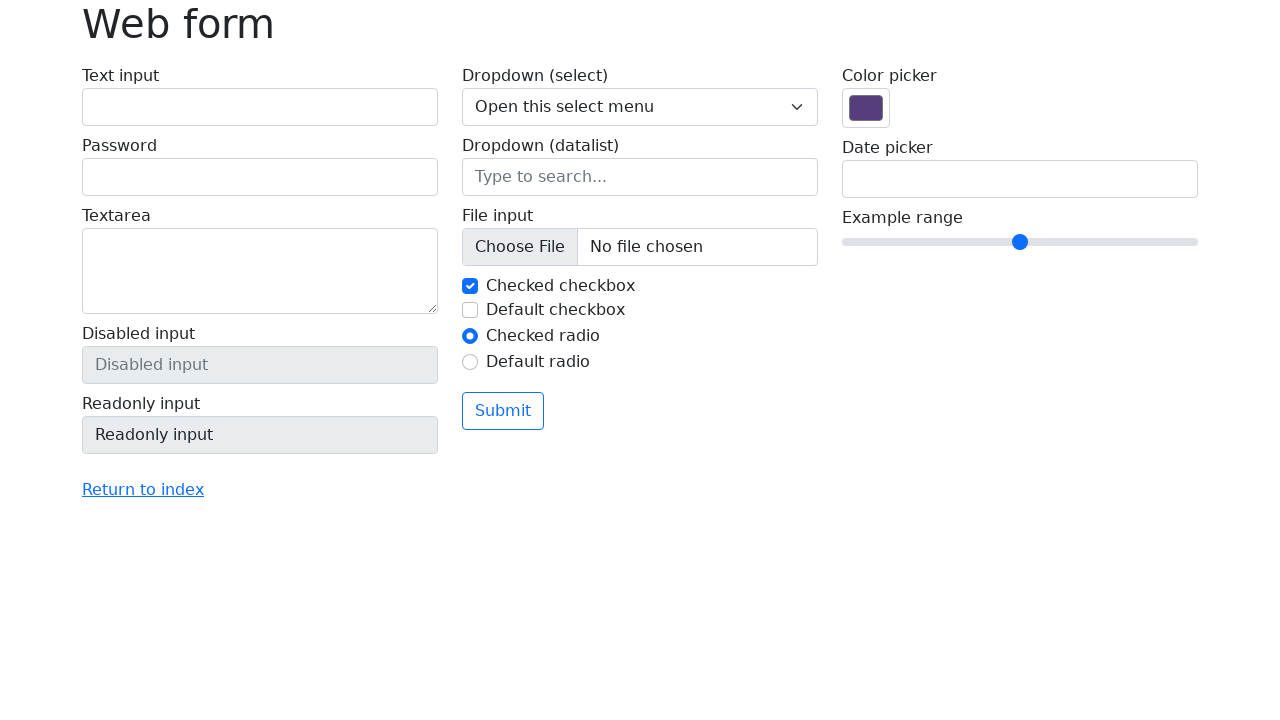

Filled text field 'my-text' with 'Leonardo' on input[name='my-text']
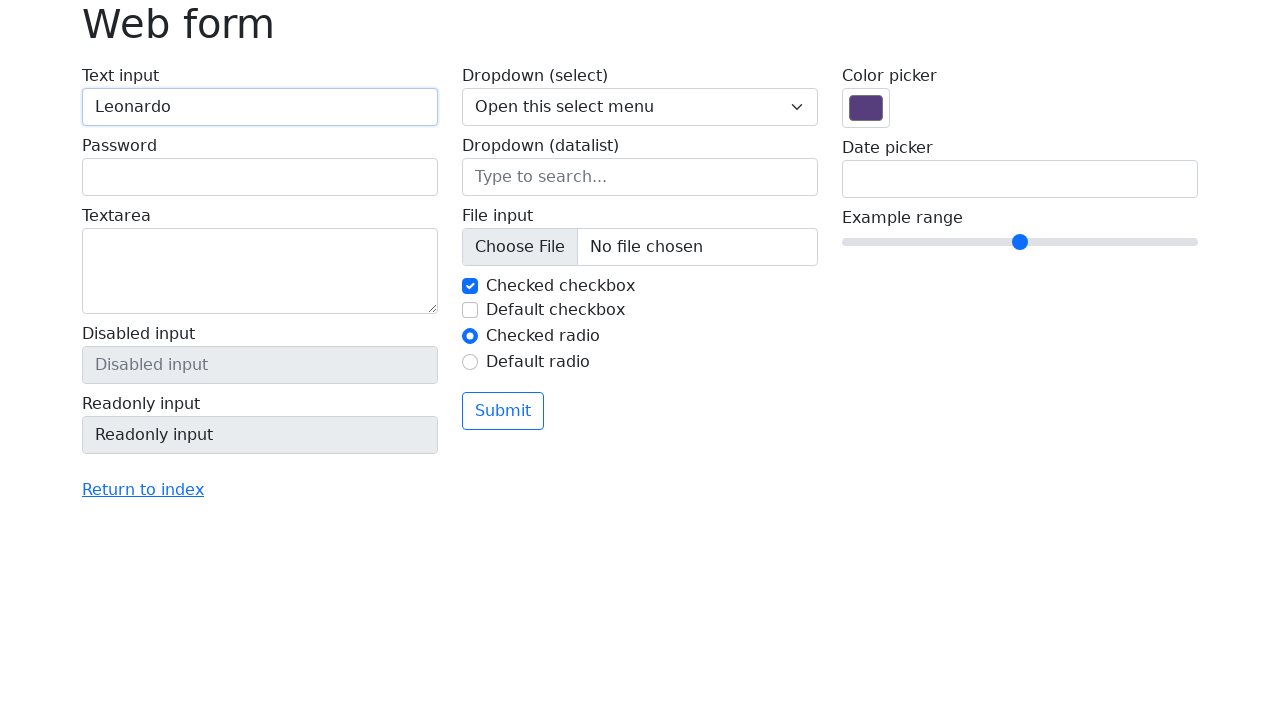

Selected 'Two' from dropdown 'my-select' on select[name='my-select']
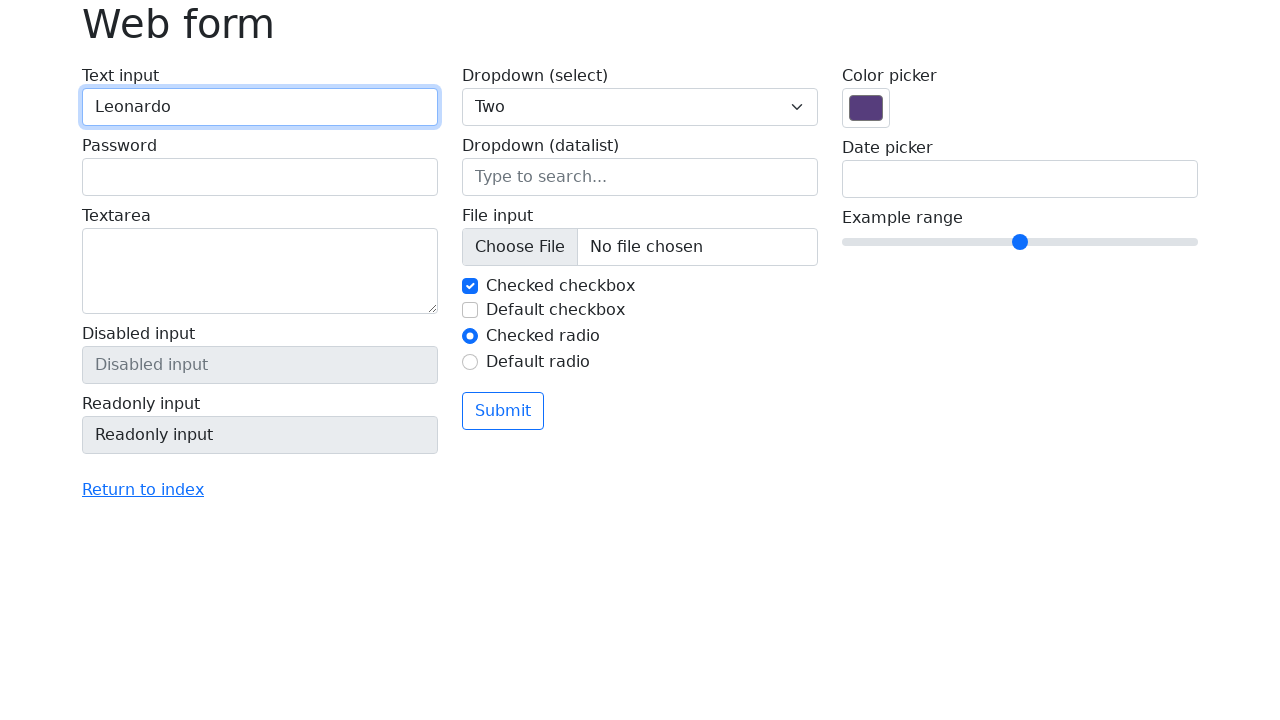

Located submit button
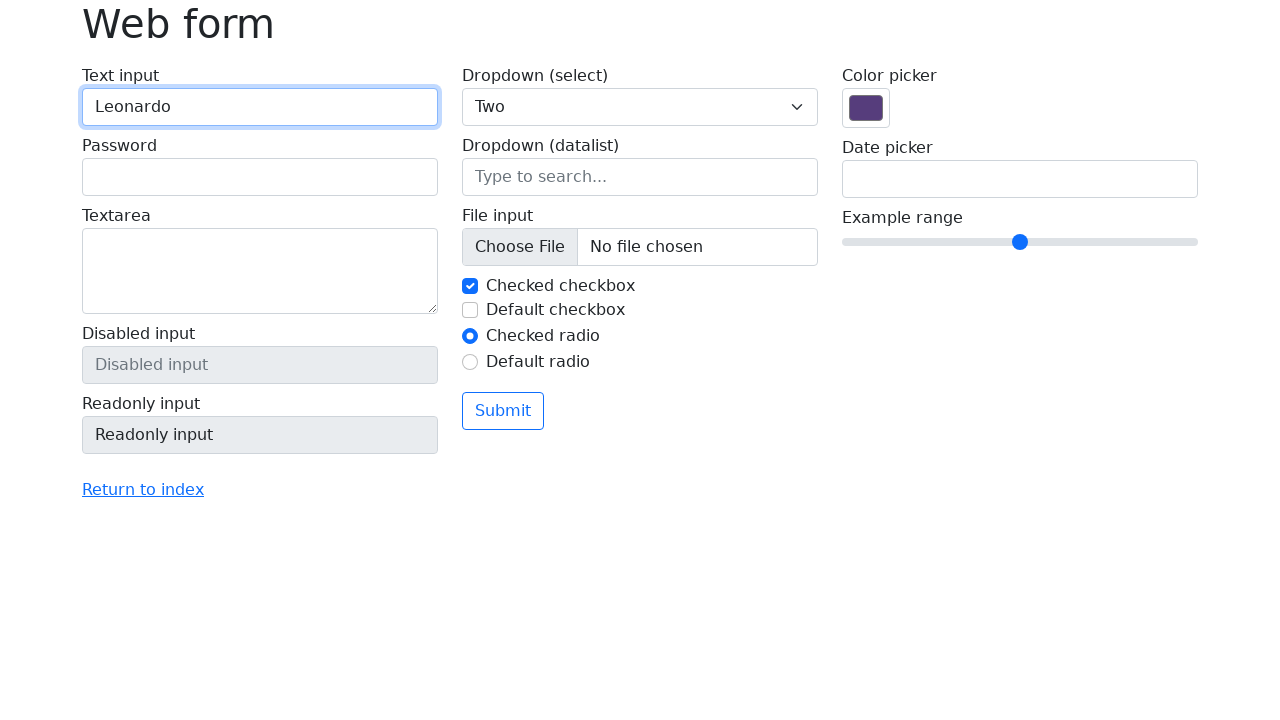

Scrolled submit button into view
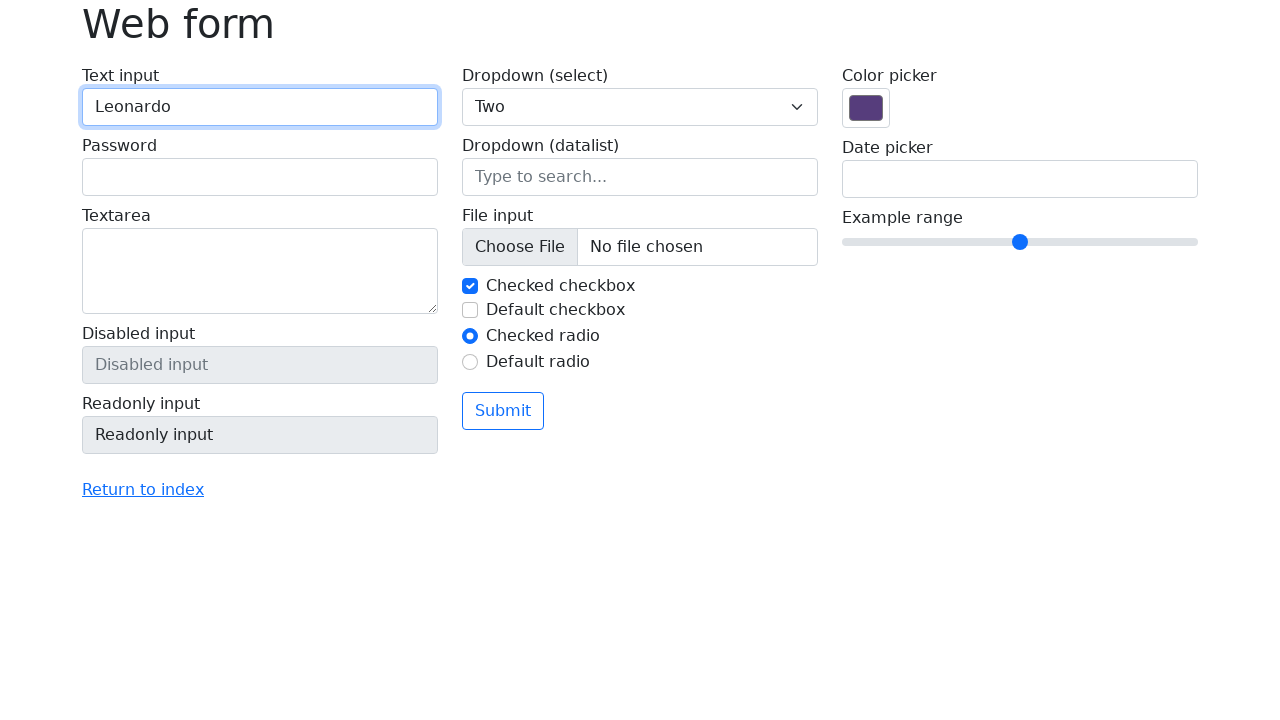

Clicked submit button to submit form at (503, 411) on button
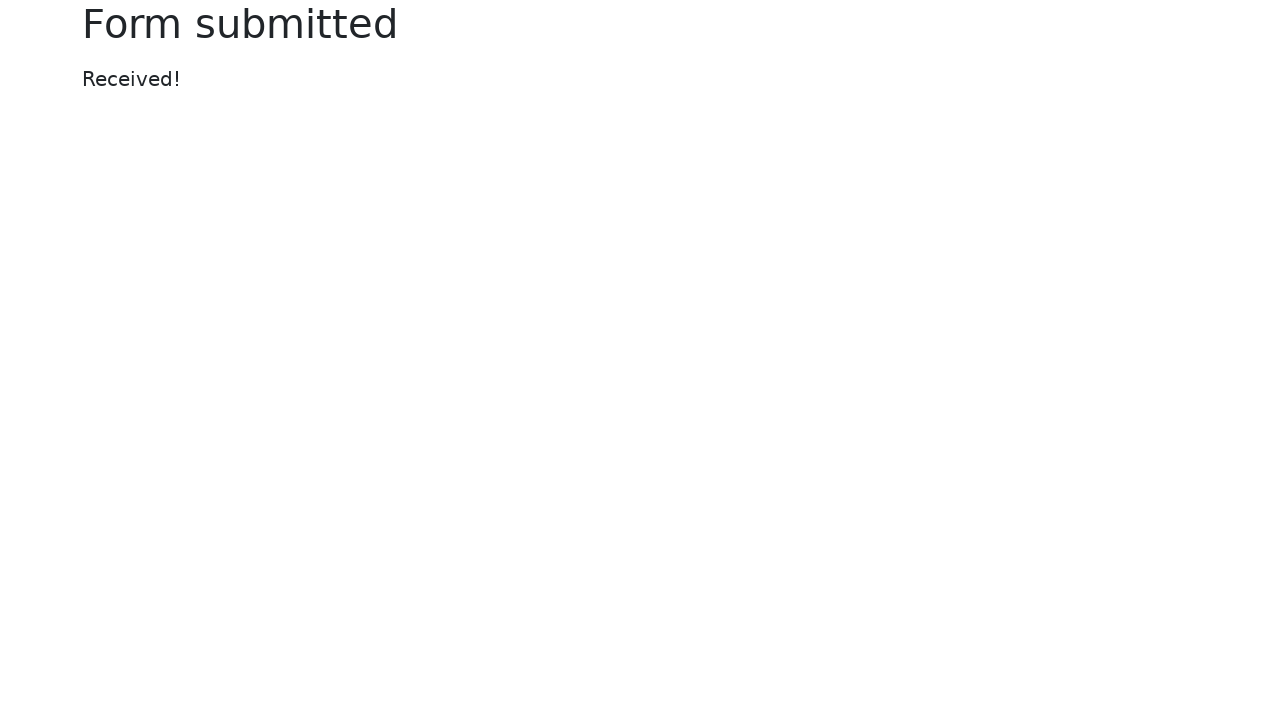

Form submitted successfully and page loaded
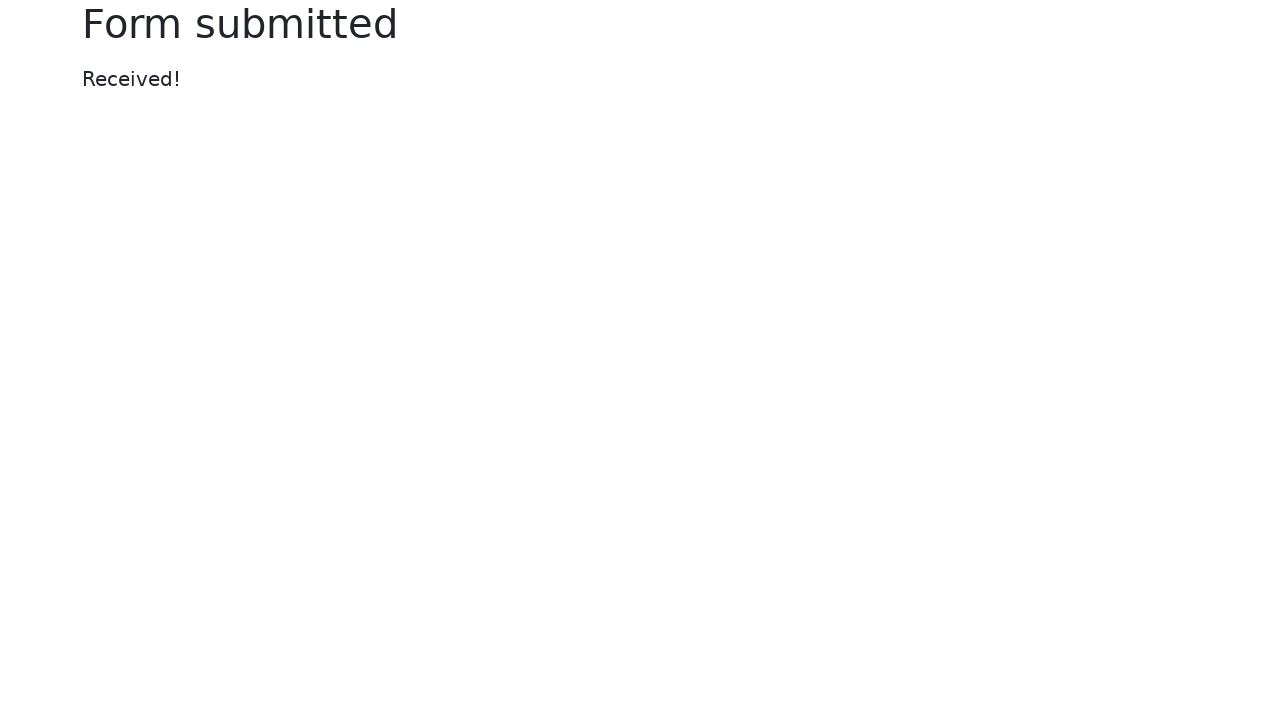

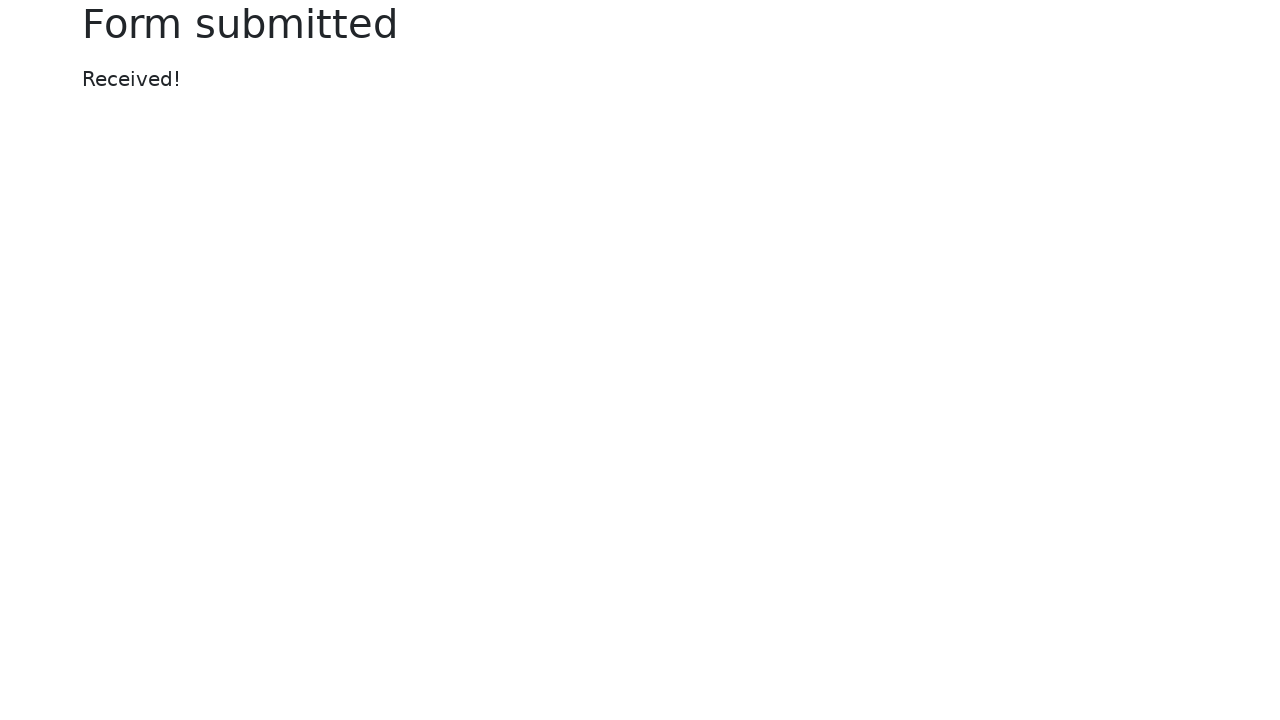